Navigates to login page, clicks the 'stay logged in' checkbox and verifies its selection state

Starting URL: https://www.redmine.org/

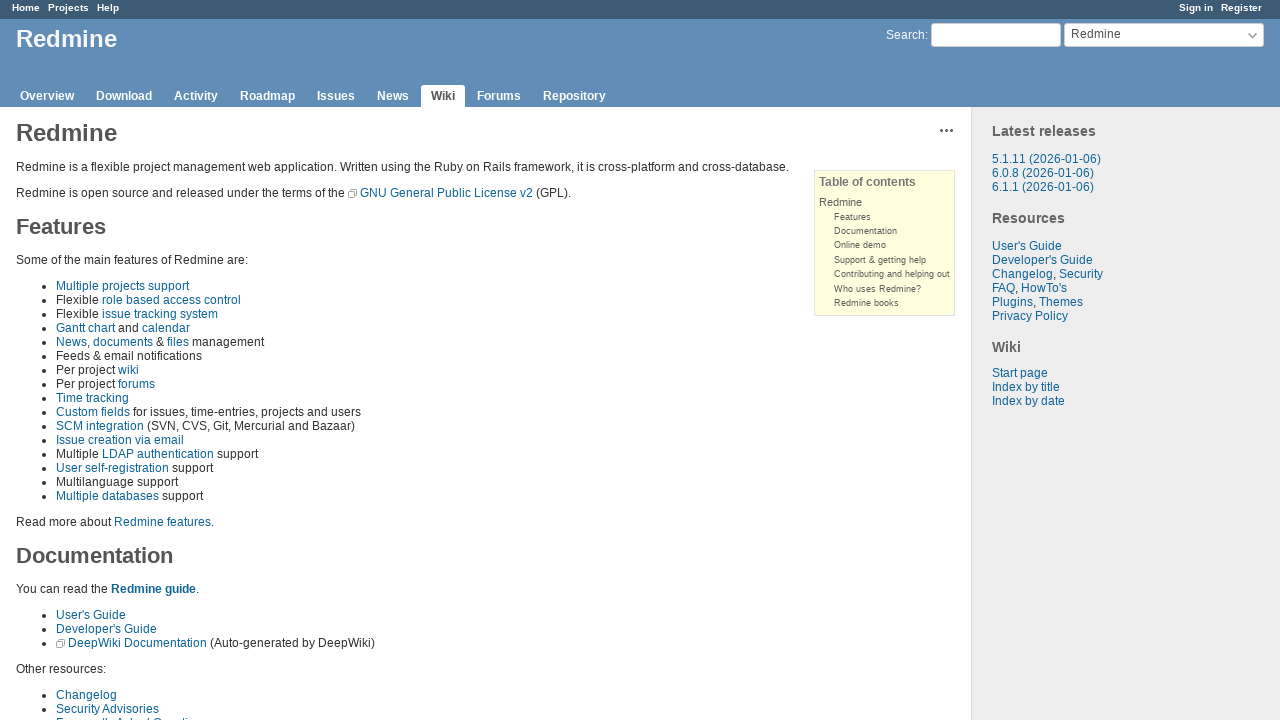

Clicked login link to navigate to login page at (1196, 8) on a.login
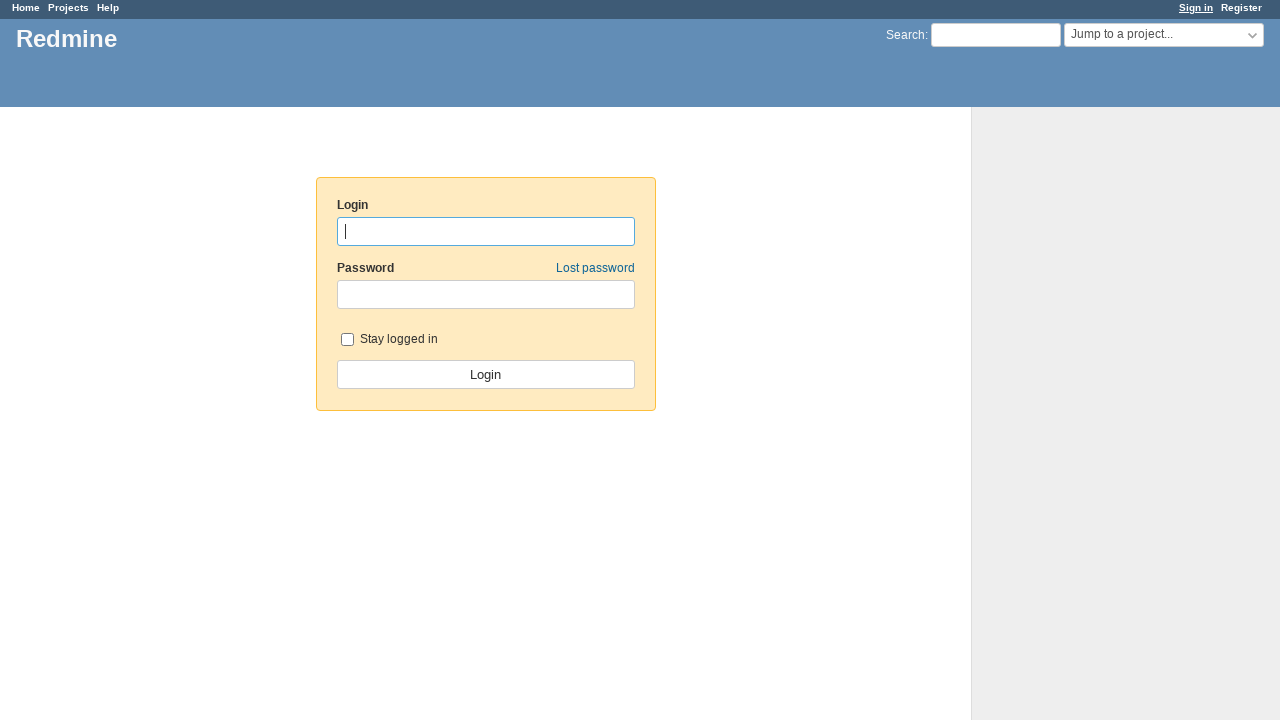

Clicked 'stay logged in' checkbox at (347, 339) on input[name='autologin']
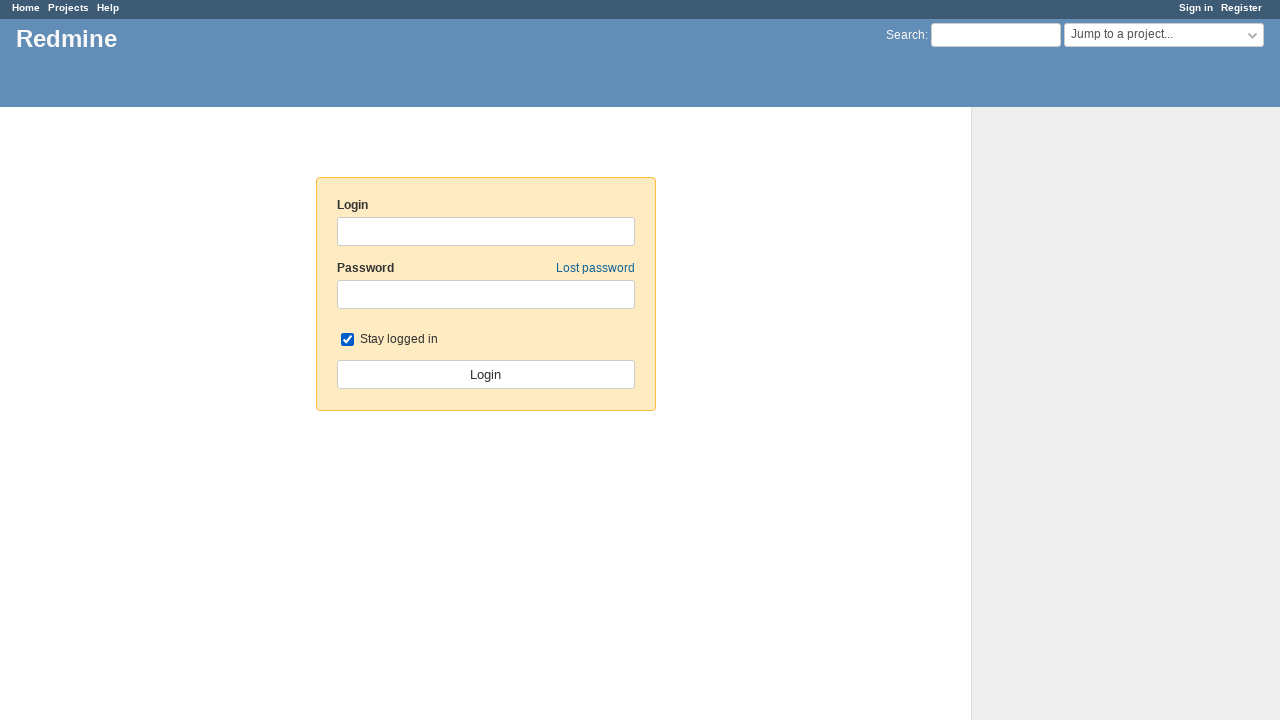

Verified checkbox selection state: True
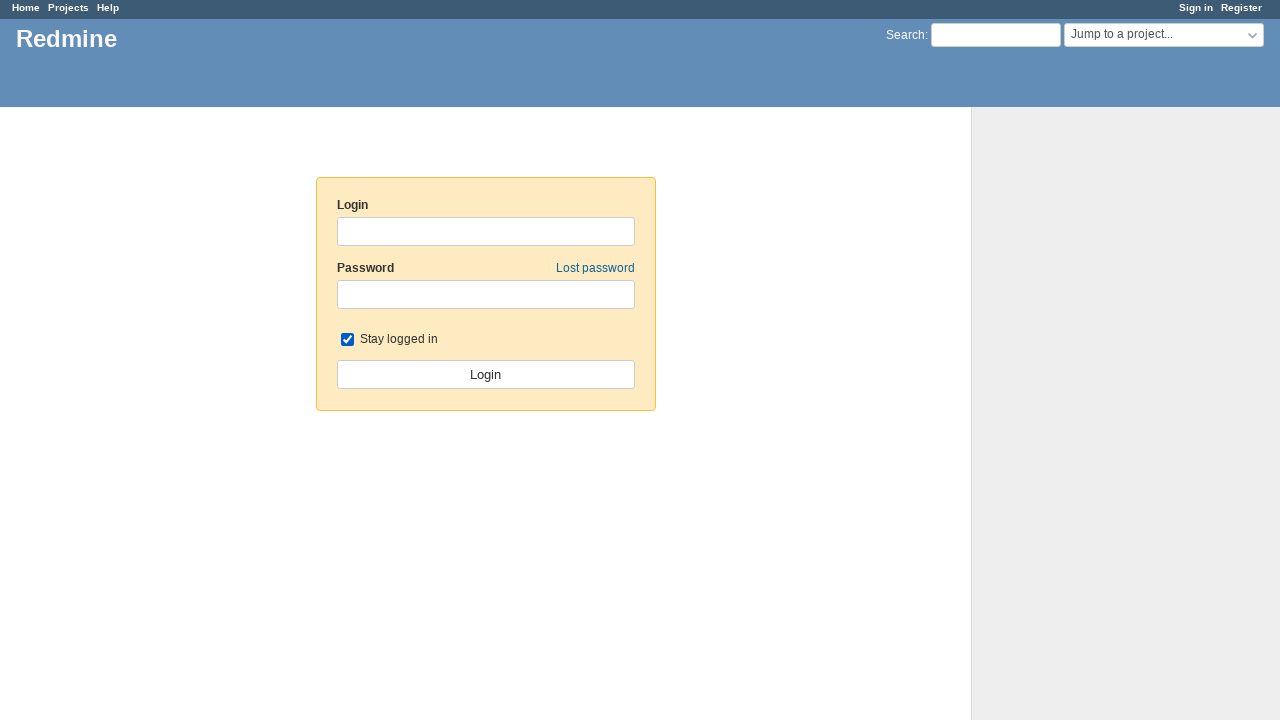

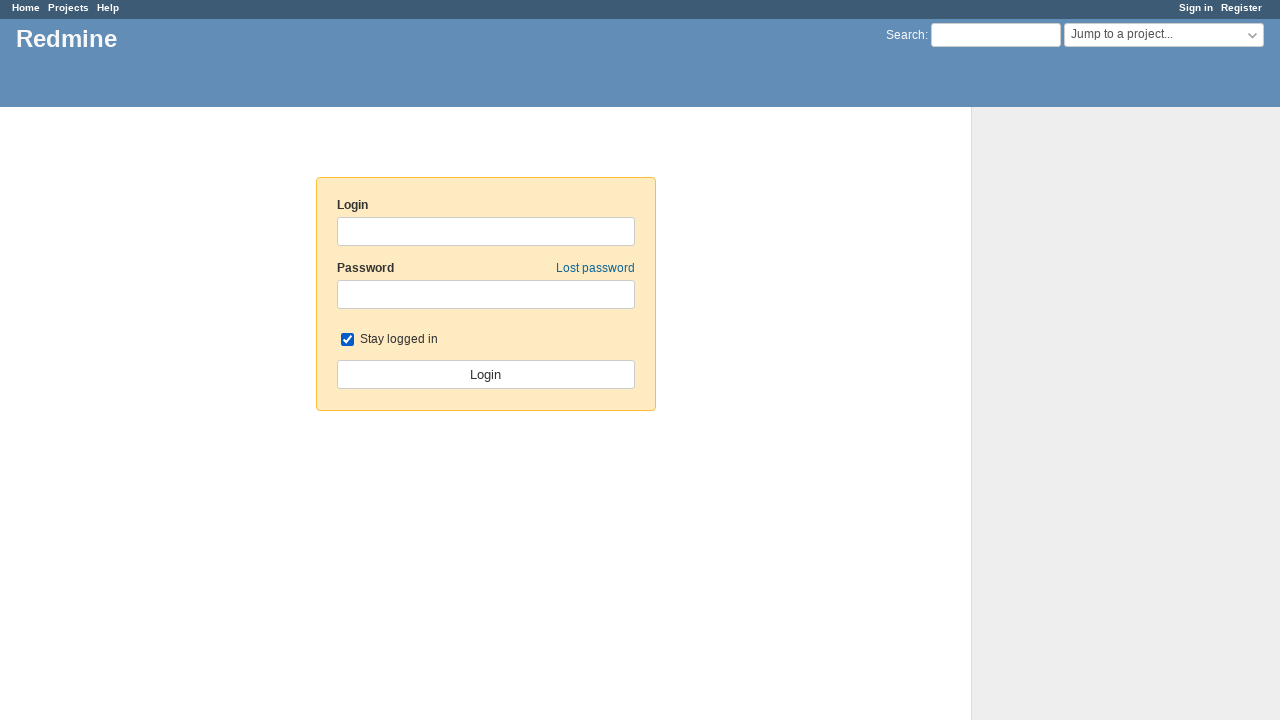